Tests alert handling functionality by interacting with simple alerts and prompt alerts on a demo page

Starting URL: https://demo.automationtesting.in/Alerts.html

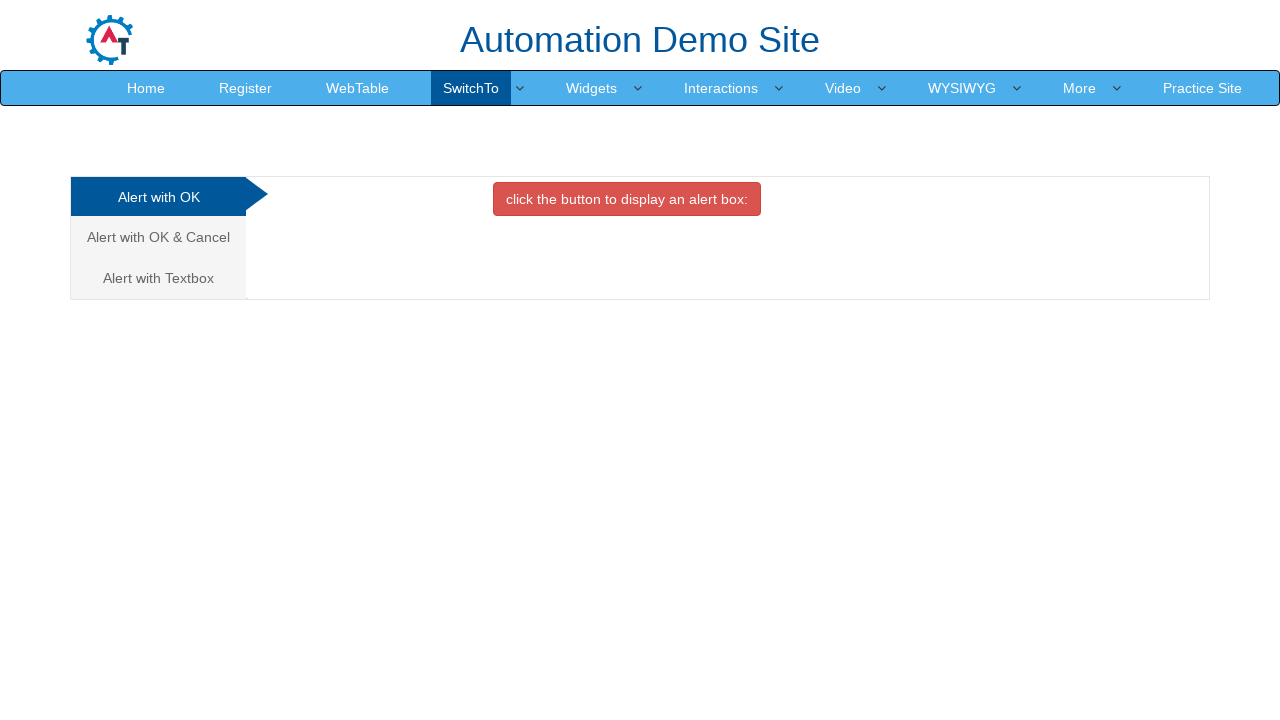

Clicked button to trigger simple alert at (627, 199) on xpath=//button[contains(text(),'alert box')]
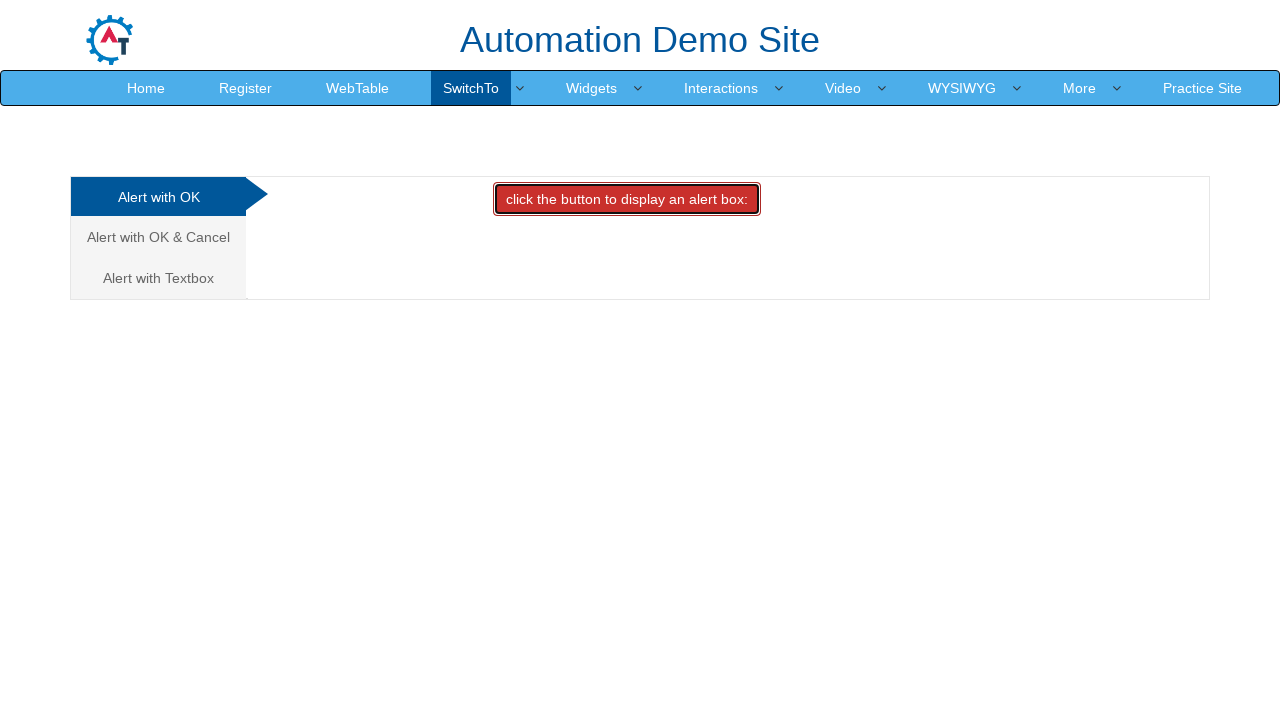

Set up dialog handler to accept simple alert
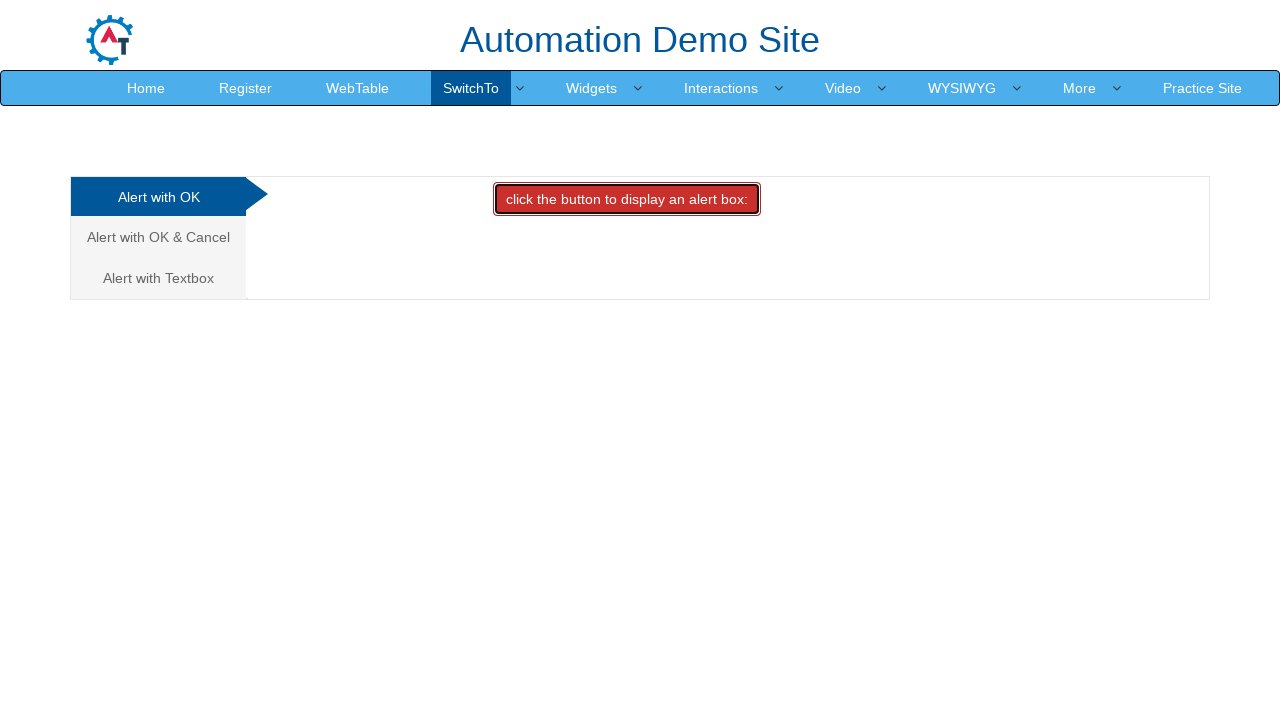

Navigated to Alert with Textbox section at (158, 278) on xpath=//a[text()='Alert with Textbox ']
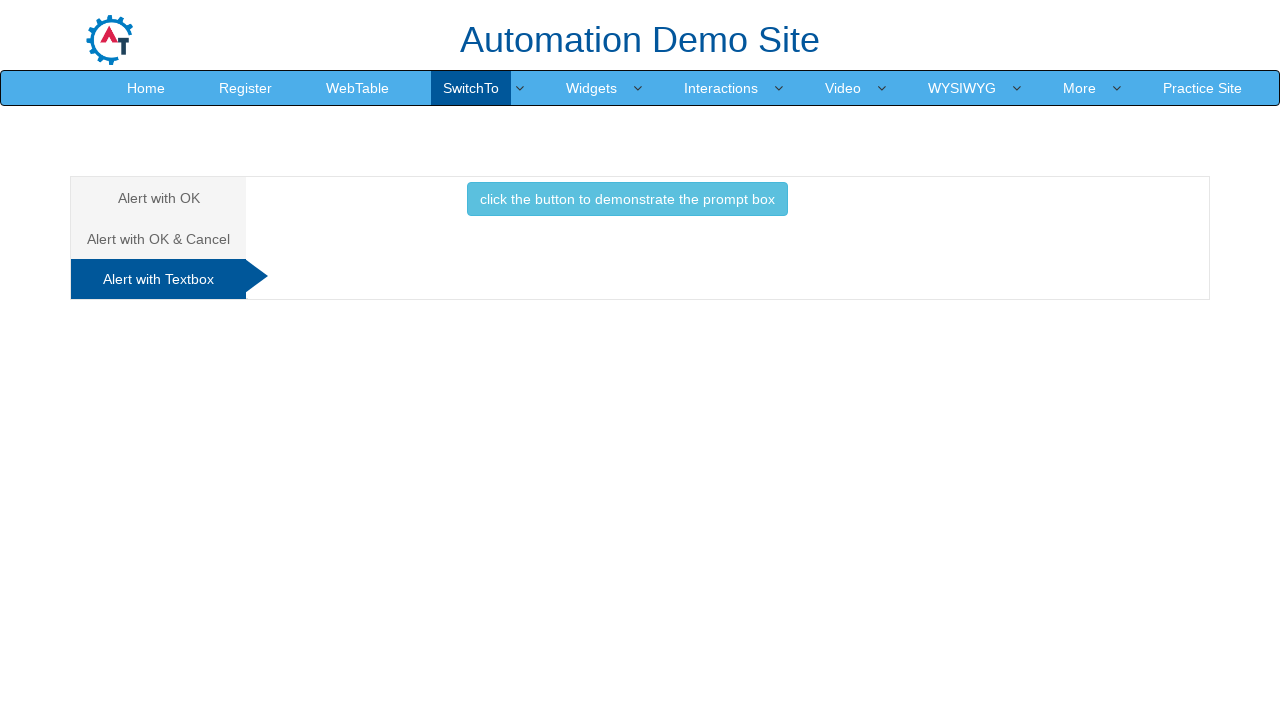

Clicked button to trigger prompt alert at (627, 199) on xpath=//button[contains(text(), 'prompt')]
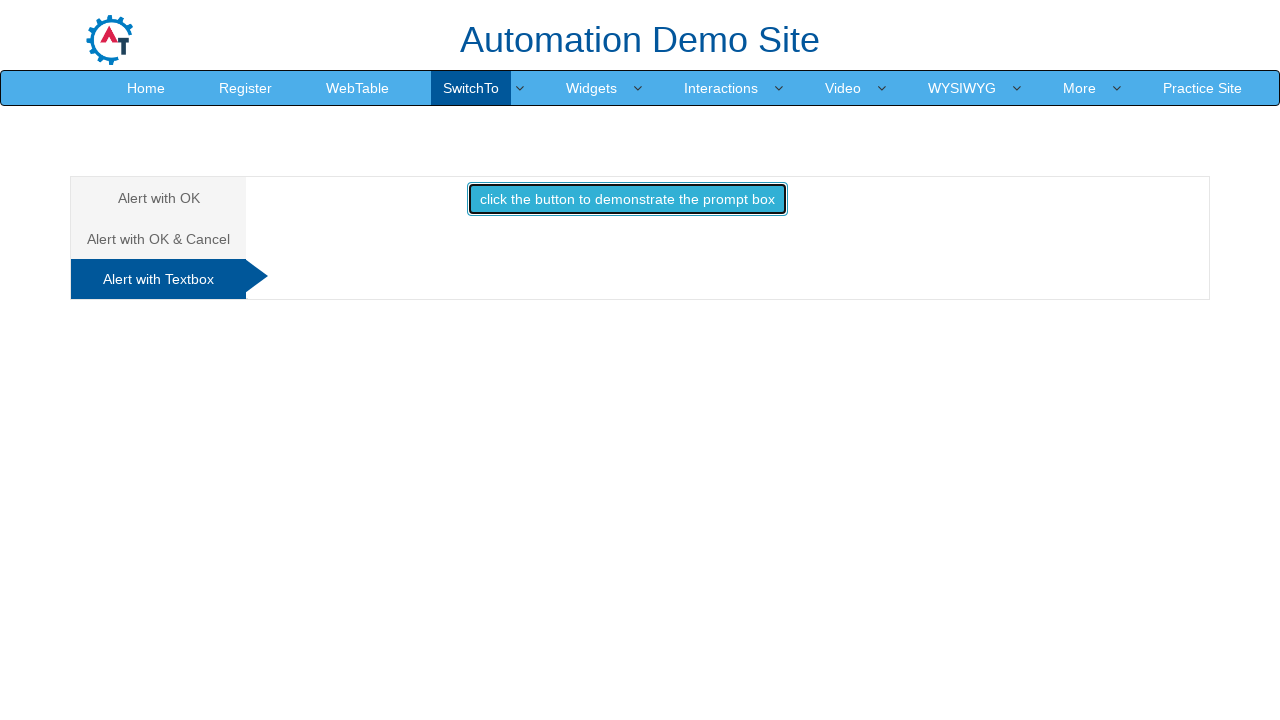

Set up dialog handler to accept prompt alert with text 'poorni'
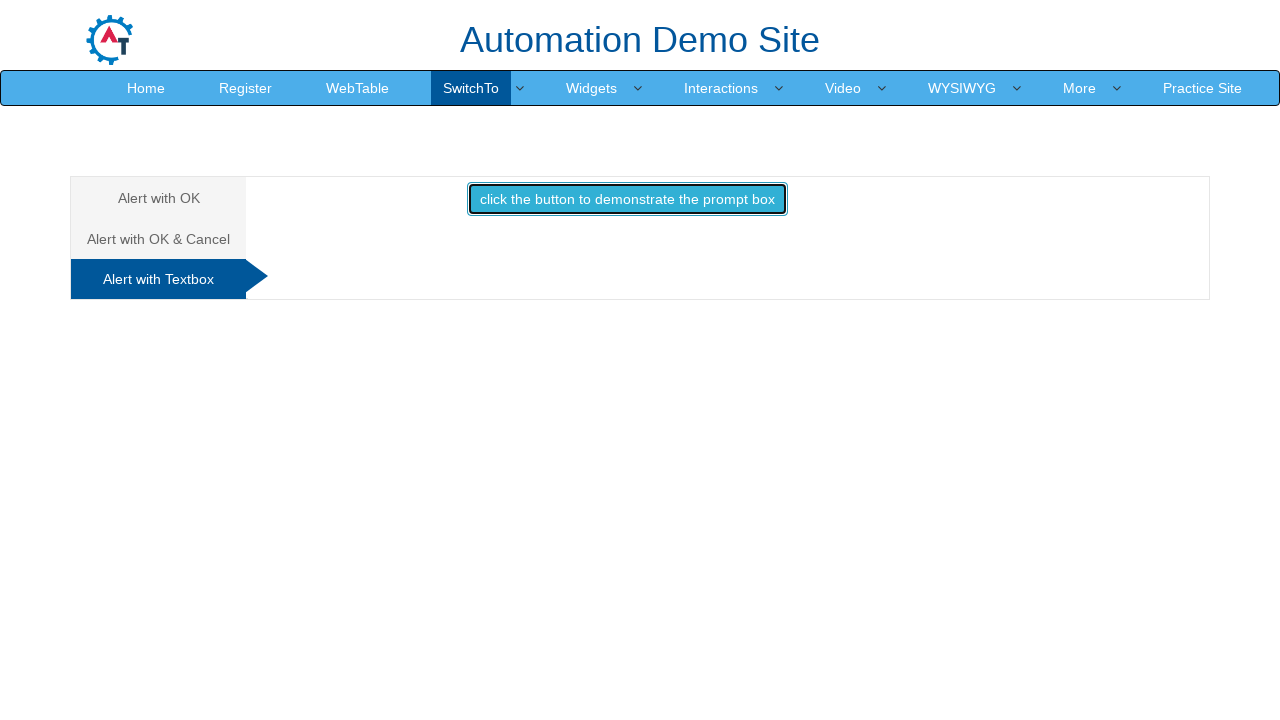

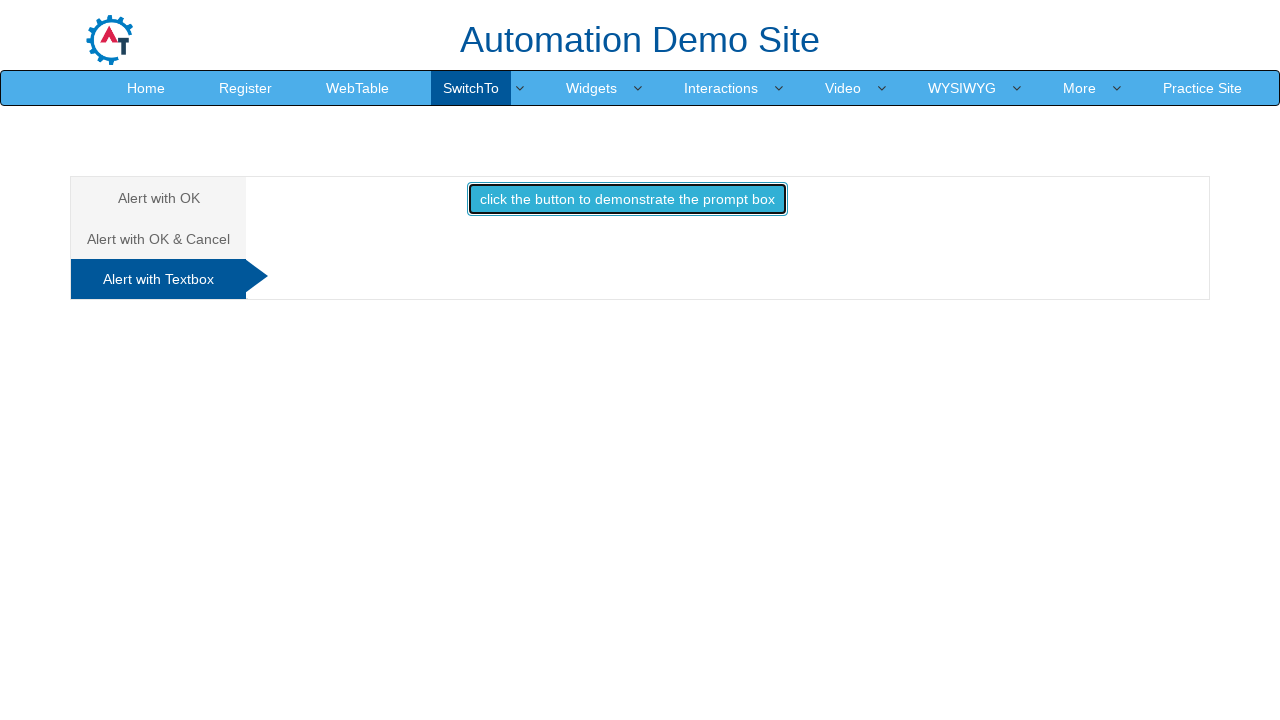